Navigates to Dynamic Properties section and waits for dynamically appearing button

Starting URL: https://demoqa.com

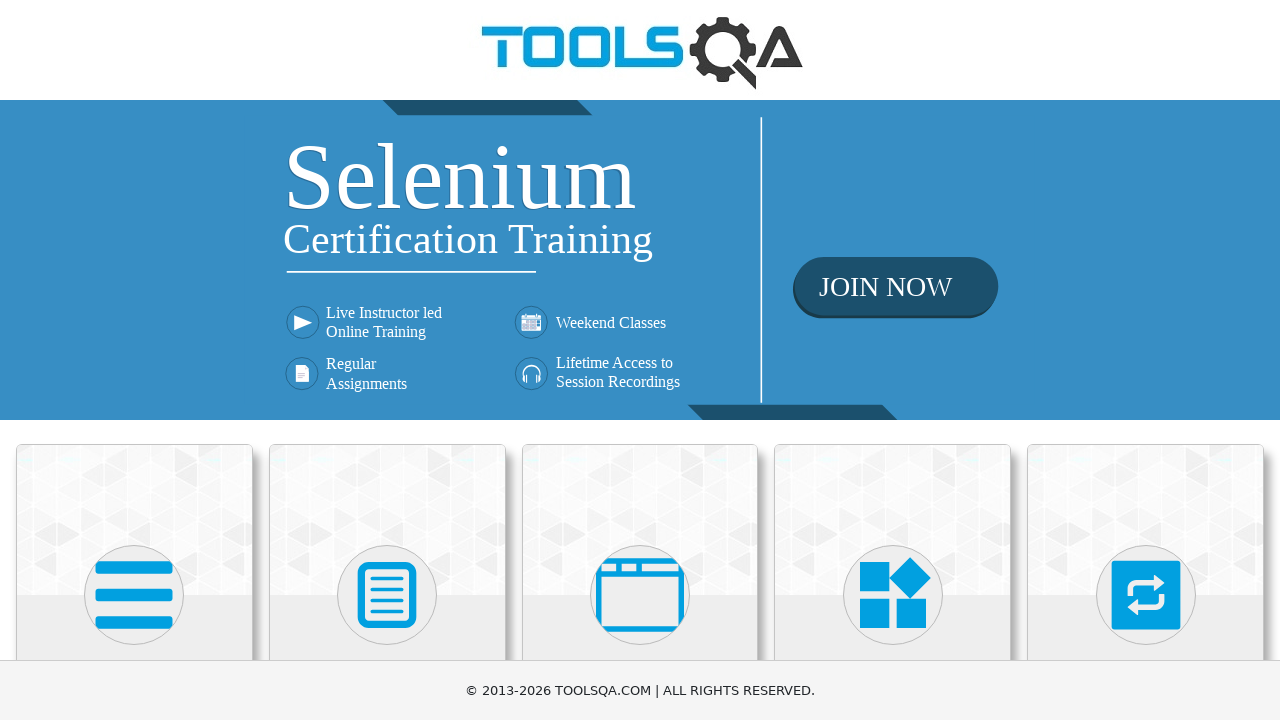

Clicked on Elements card at (134, 360) on text=Elements
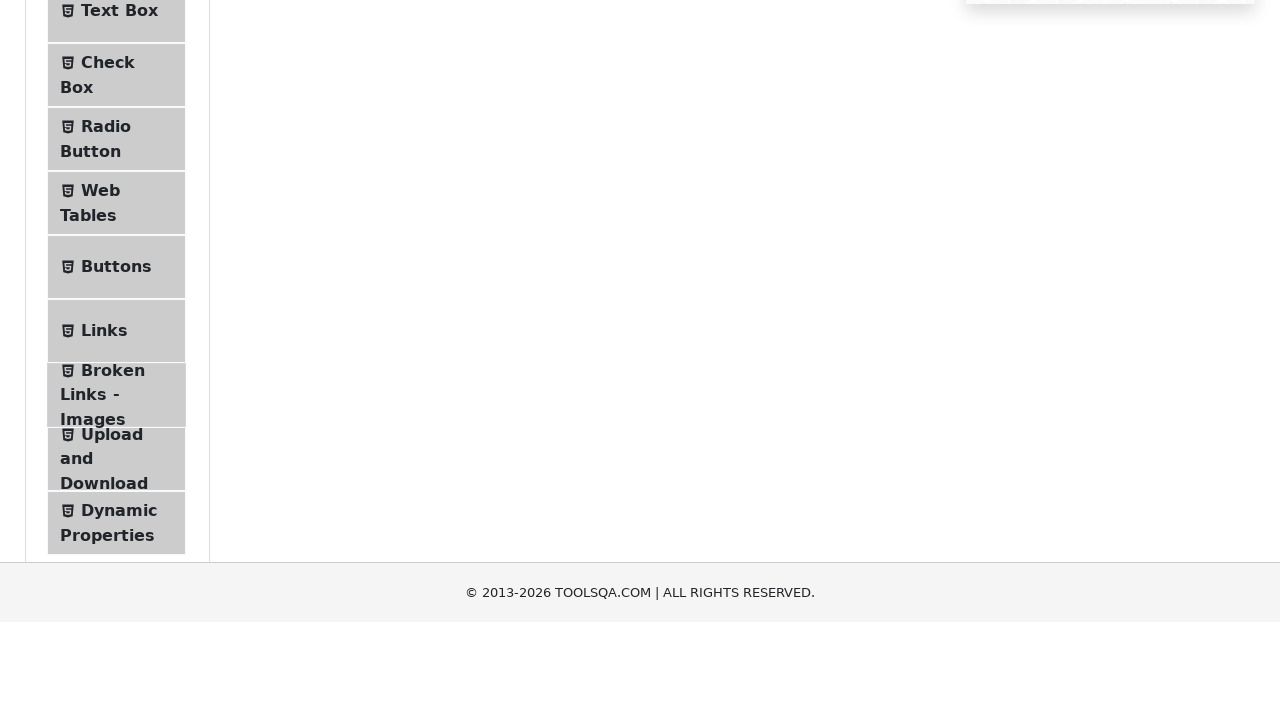

Selected Dynamic Properties tab at (119, 348) on text=Dynamic Properties
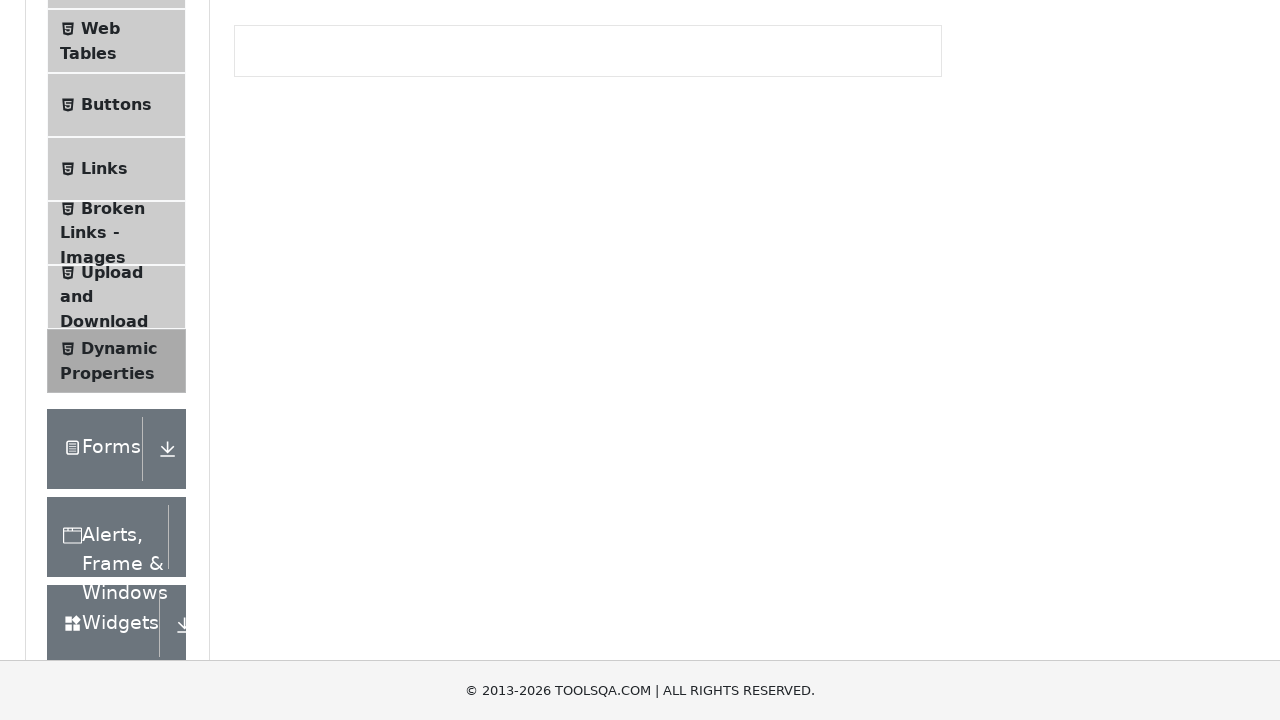

Waited for dynamically appearing button to appear after 5 seconds
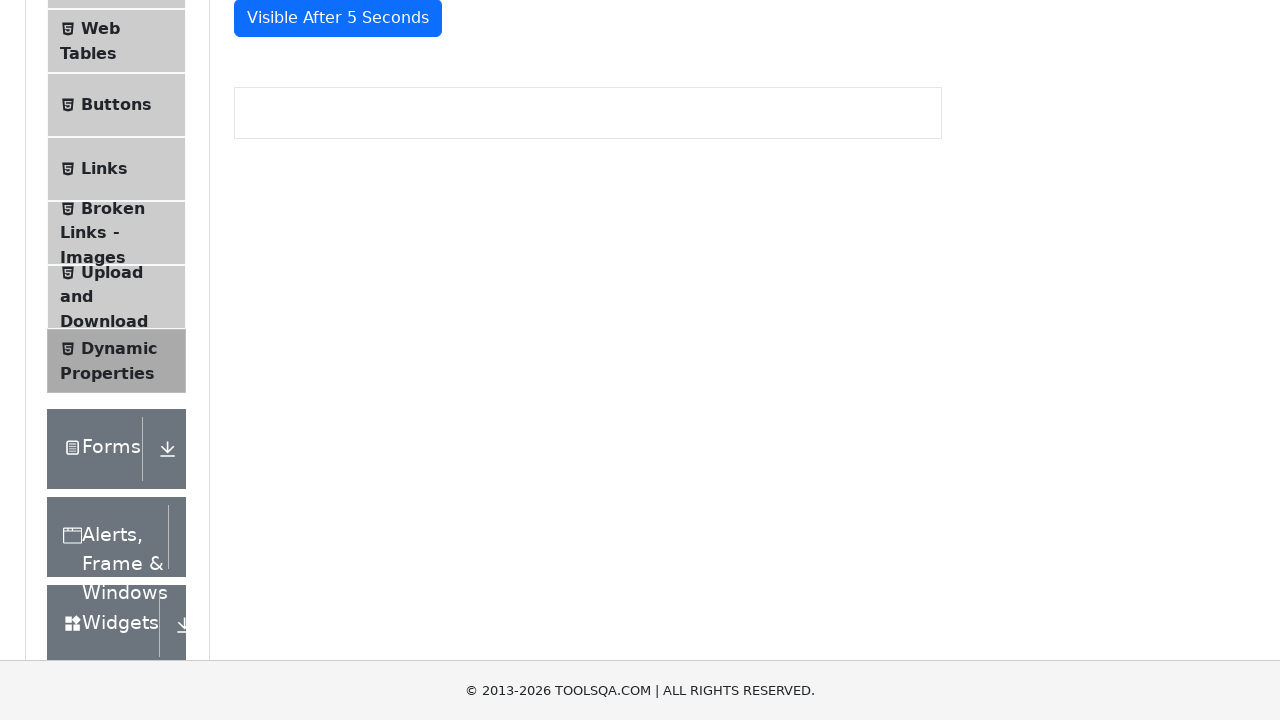

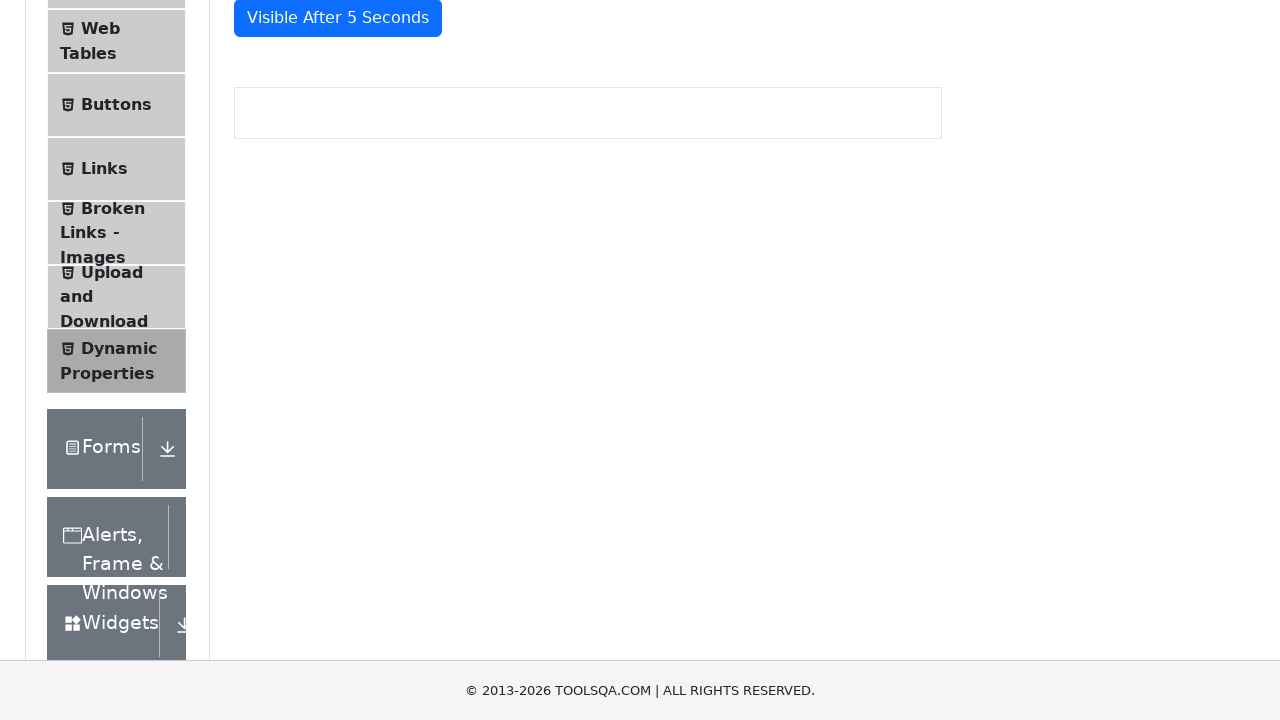